Navigates to the WebdriverIO website and verifies that the page has the expected title containing information about Selenium 2.0 javascript bindings for nodejs.

Starting URL: http://webdriver.io

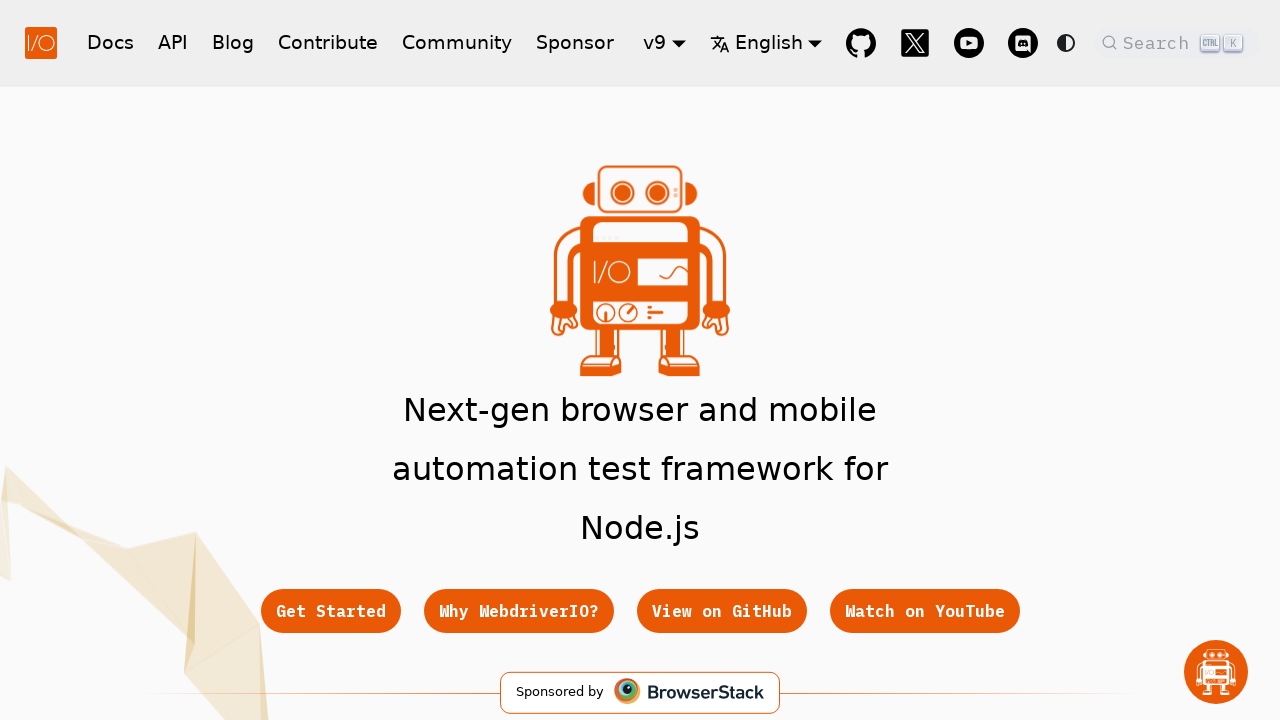

Retrieved page title
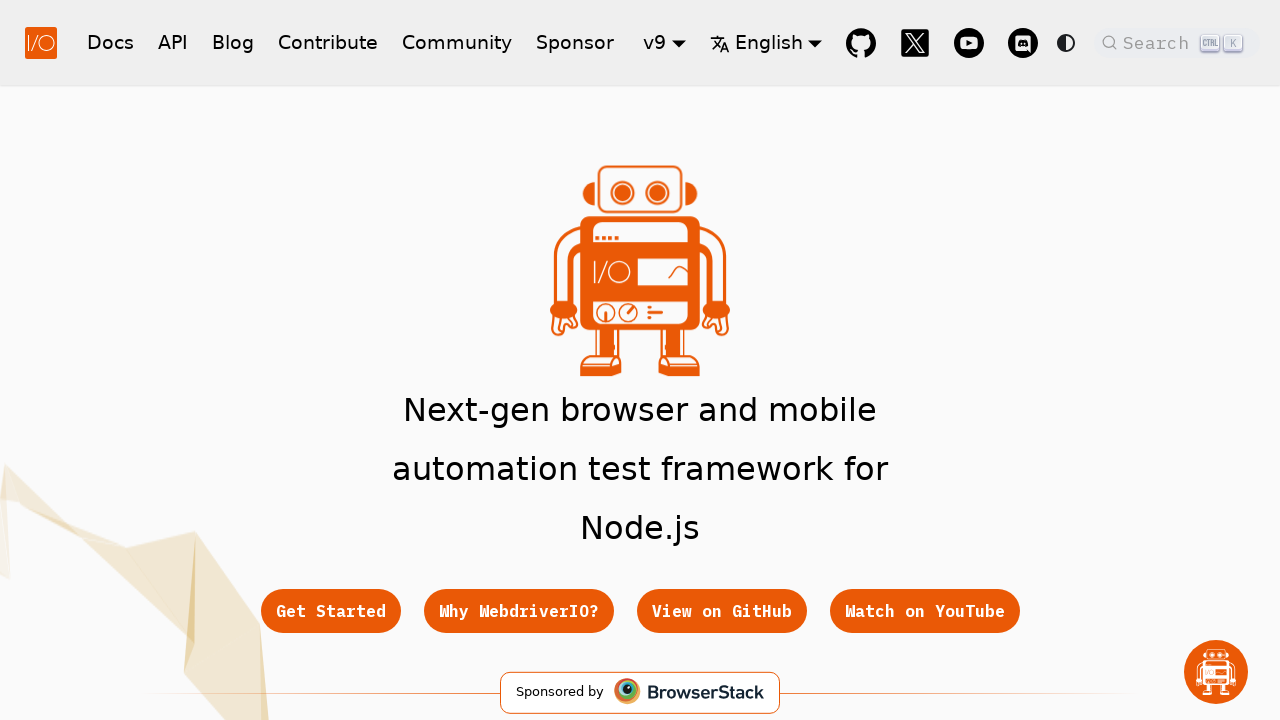

Verified page title contains 'WebdriverIO' - actual title: 'WebdriverIO · Next-gen browser and mobile automation test framework for Node.js | WebdriverIO'
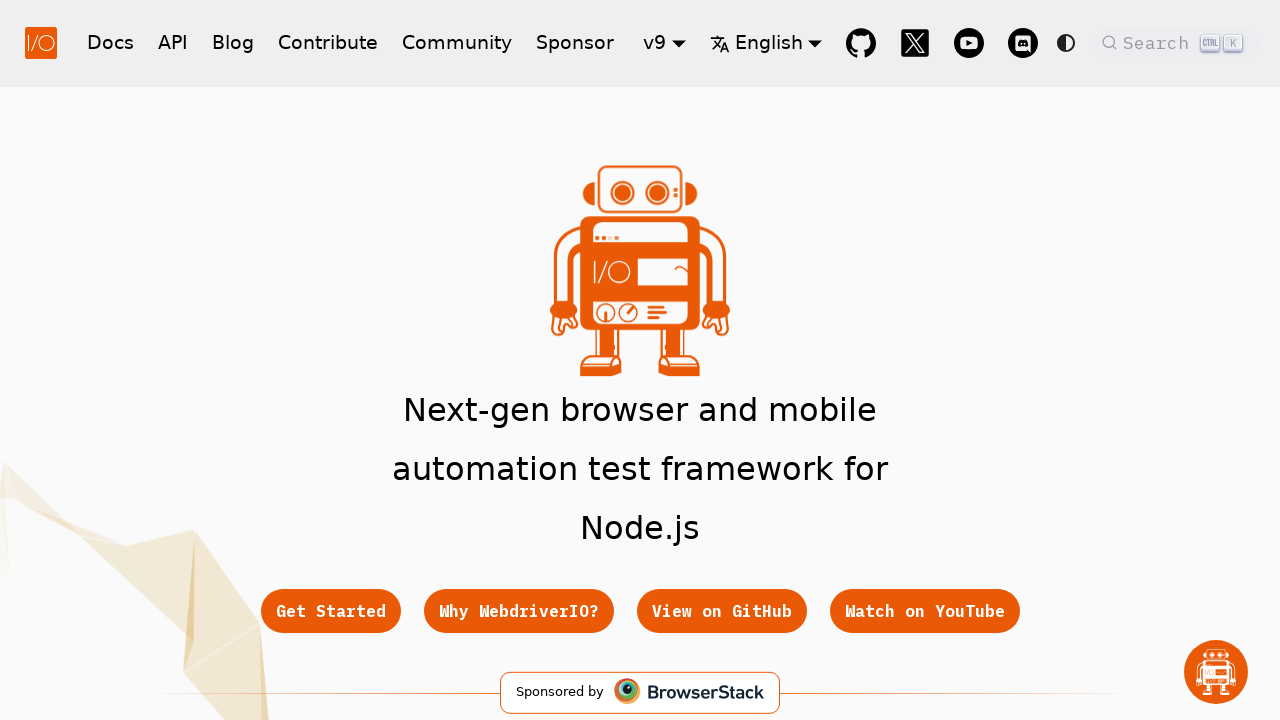

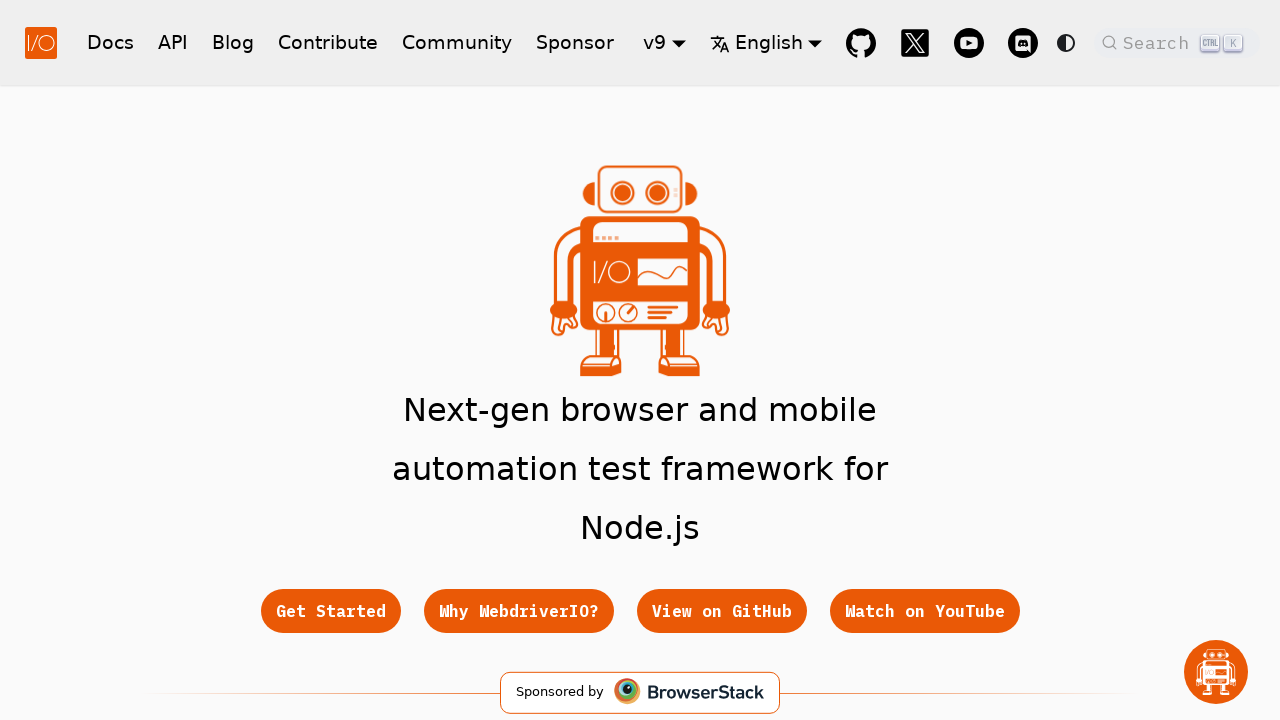